Tests clearing the complete state of all items by toggling the mark all checkbox

Starting URL: https://demo.playwright.dev/todomvc

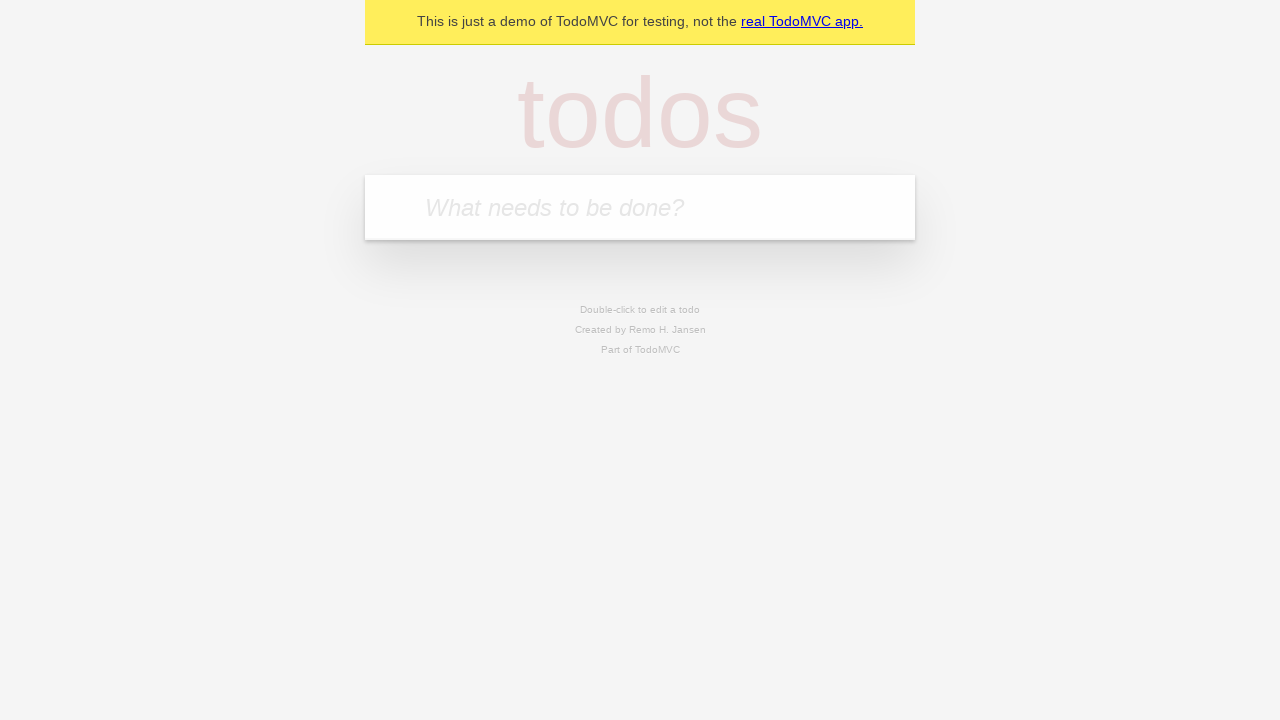

Filled todo input with 'buy some cheese' on internal:attr=[placeholder="What needs to be done?"i]
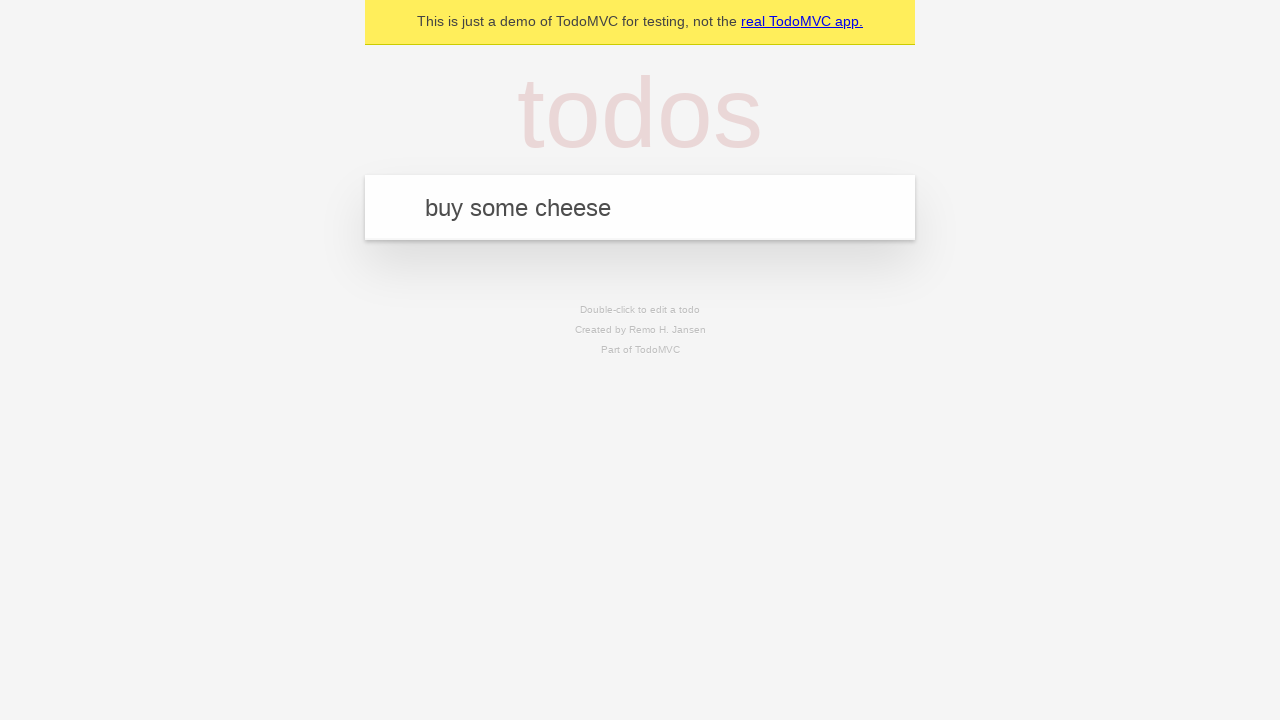

Pressed Enter to add first todo item on internal:attr=[placeholder="What needs to be done?"i]
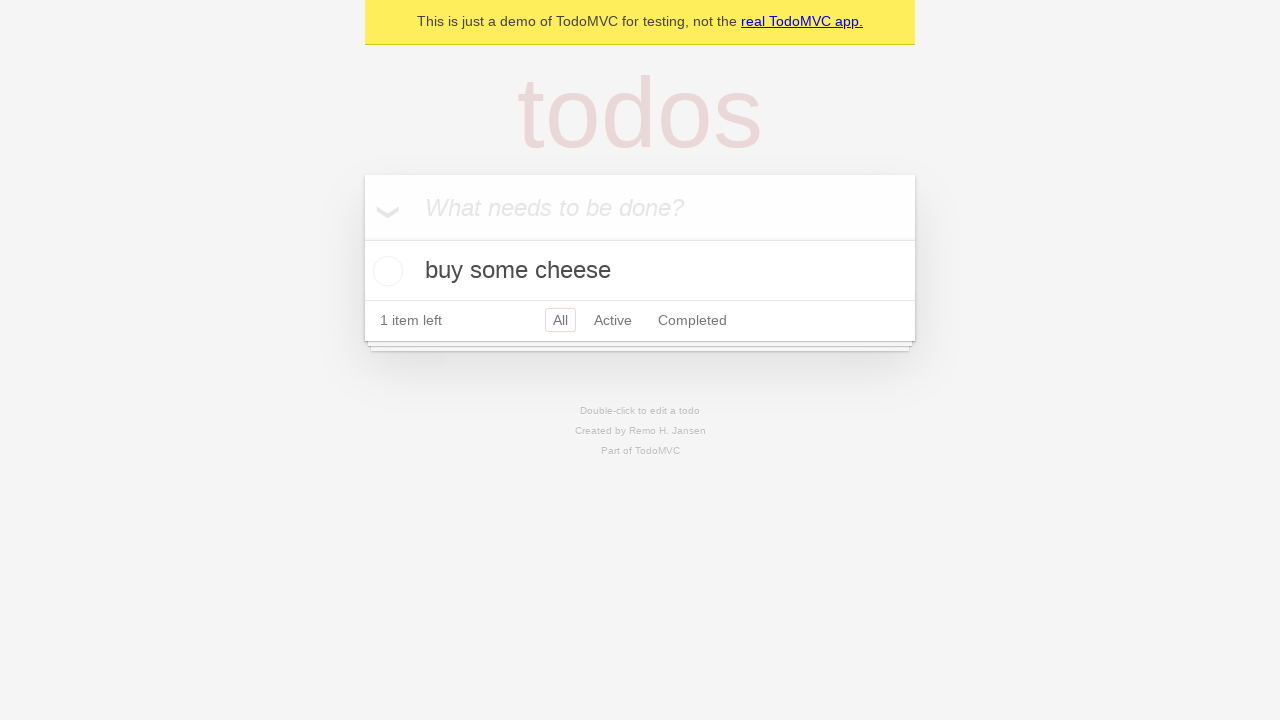

Filled todo input with 'feed the cat' on internal:attr=[placeholder="What needs to be done?"i]
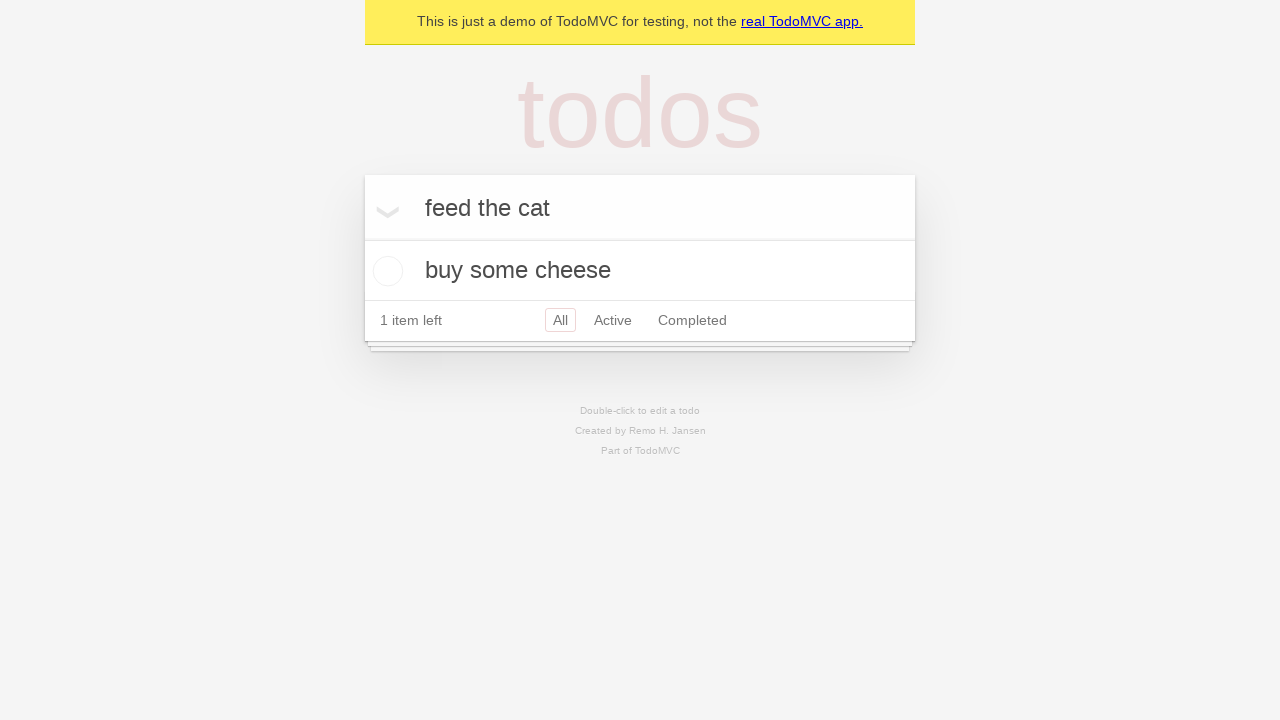

Pressed Enter to add second todo item on internal:attr=[placeholder="What needs to be done?"i]
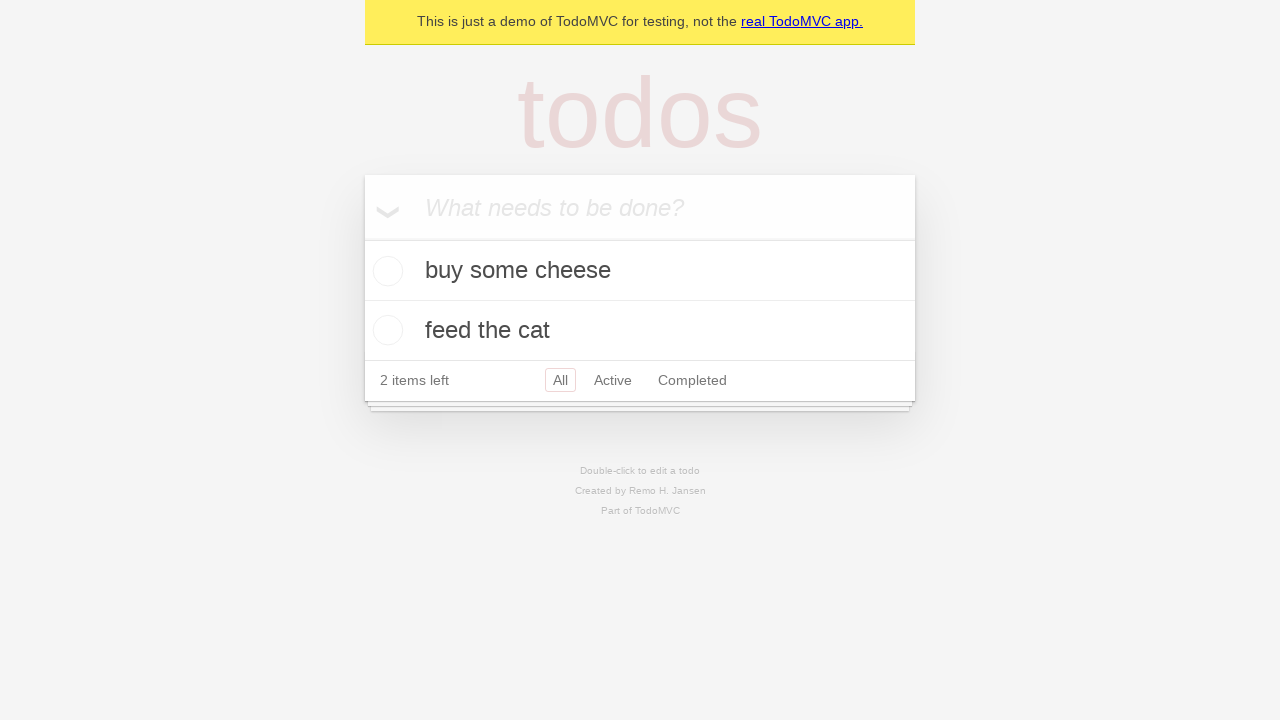

Filled todo input with 'book a doctors appointment' on internal:attr=[placeholder="What needs to be done?"i]
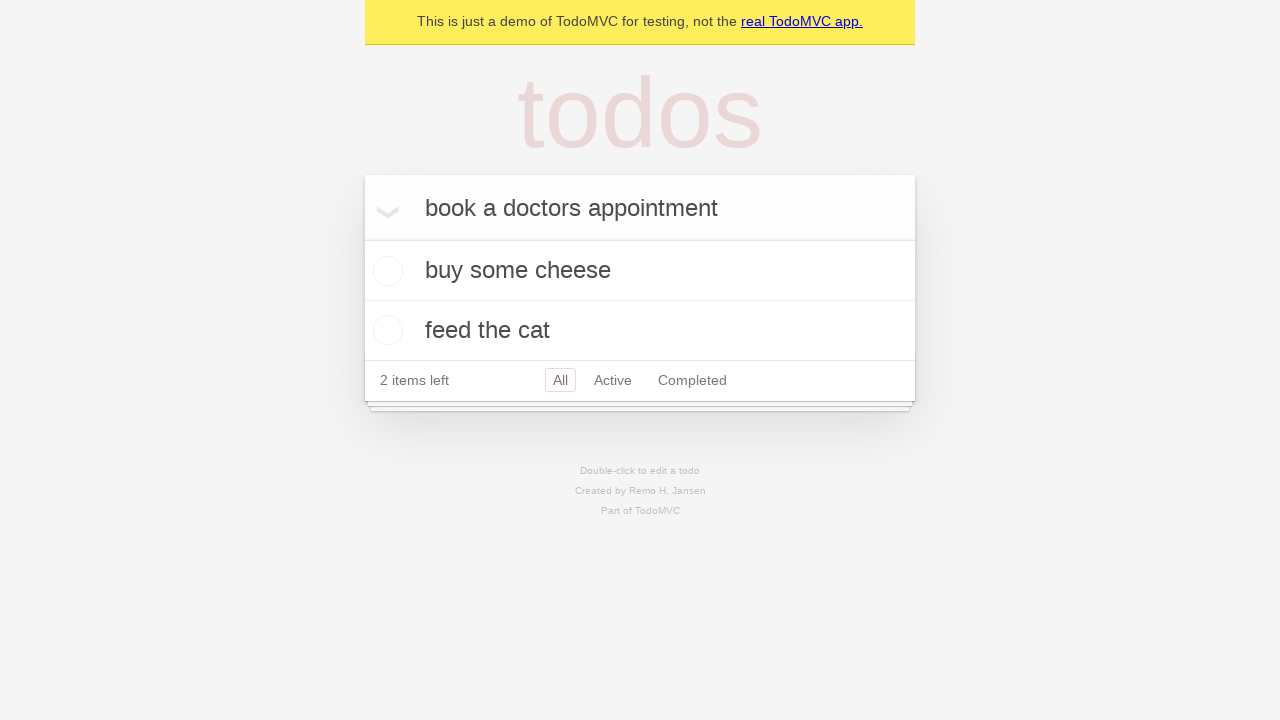

Pressed Enter to add third todo item on internal:attr=[placeholder="What needs to be done?"i]
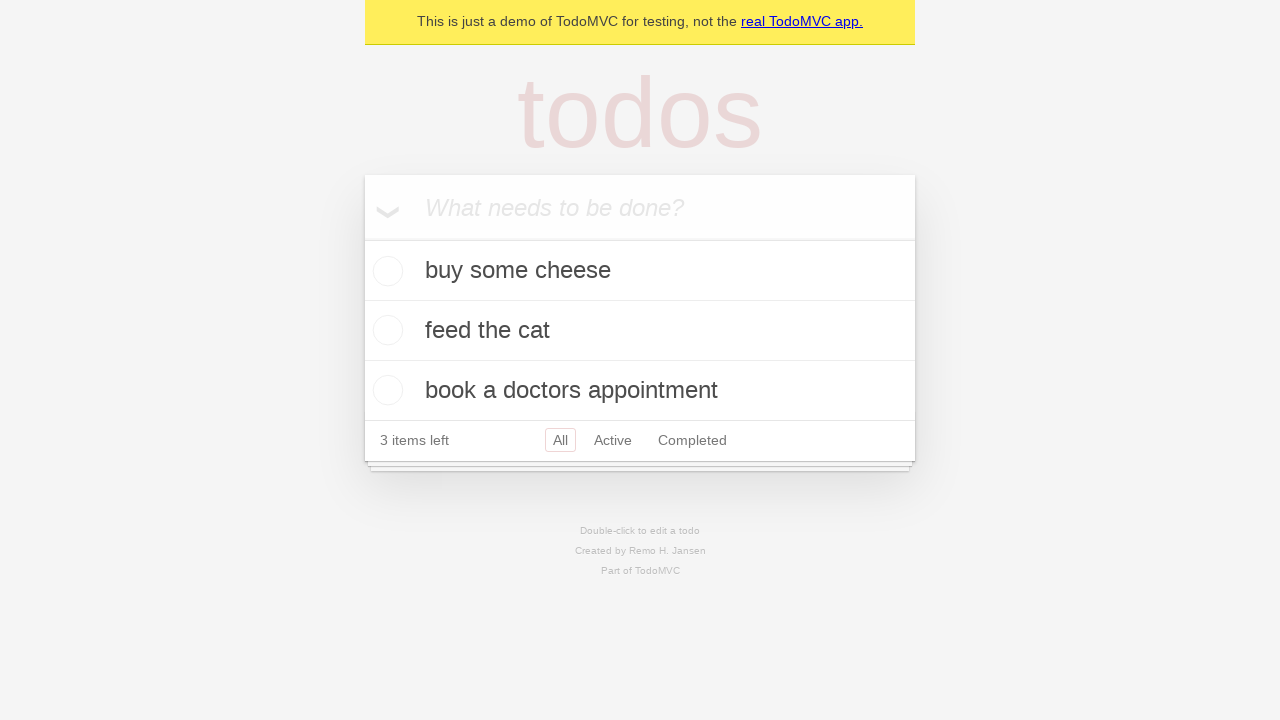

Clicked 'Mark all as complete' checkbox to check all items at (362, 238) on internal:label="Mark all as complete"i
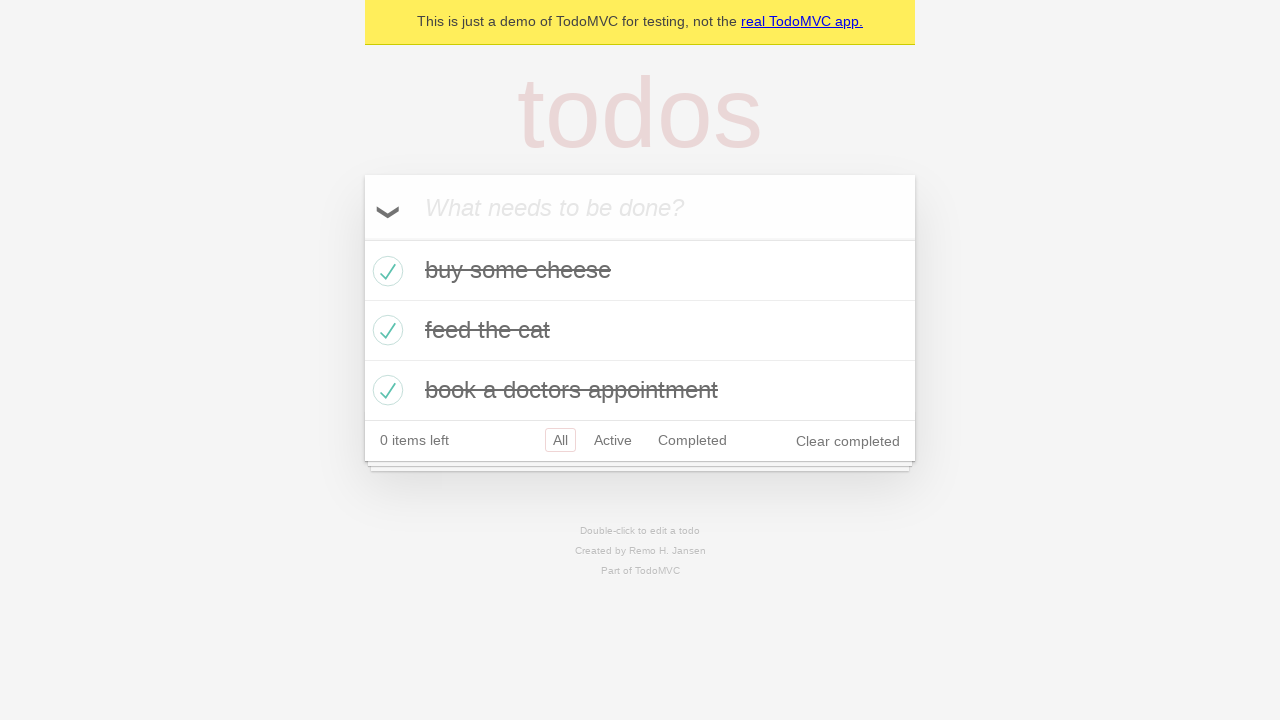

Clicked 'Mark all as complete' checkbox to uncheck all items at (362, 238) on internal:label="Mark all as complete"i
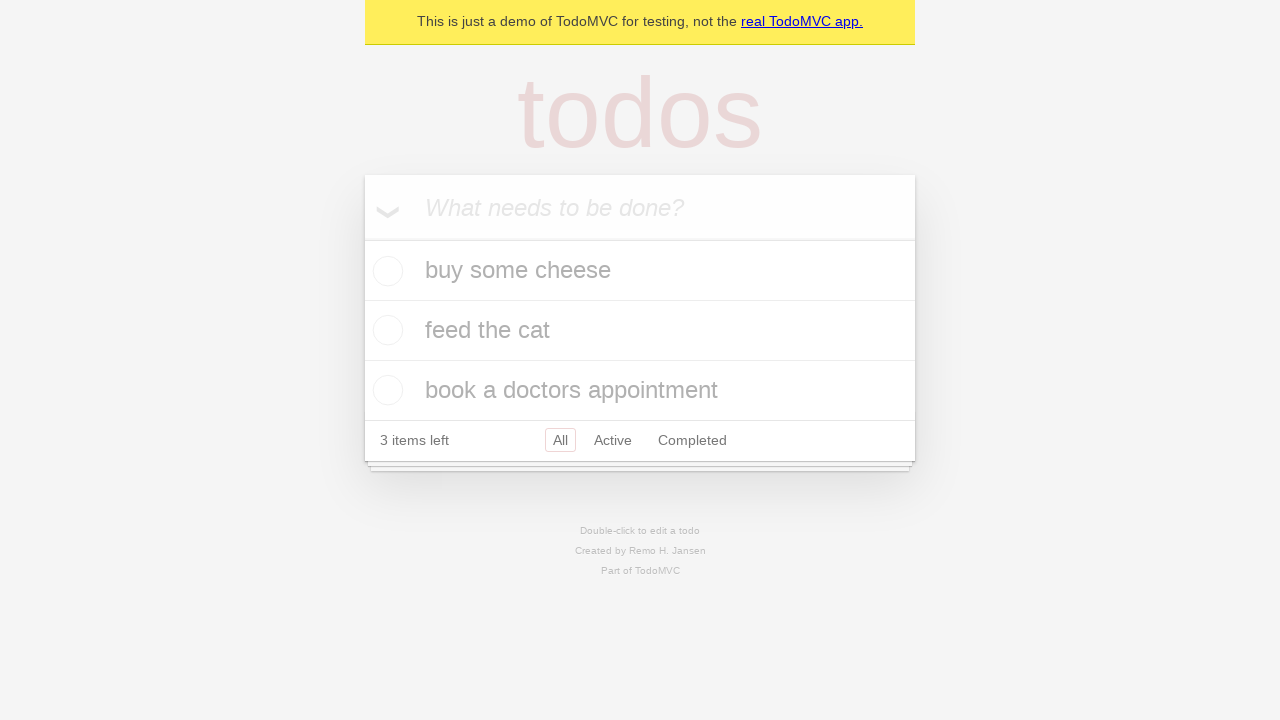

Waited for todo items to be visible and uncompleted
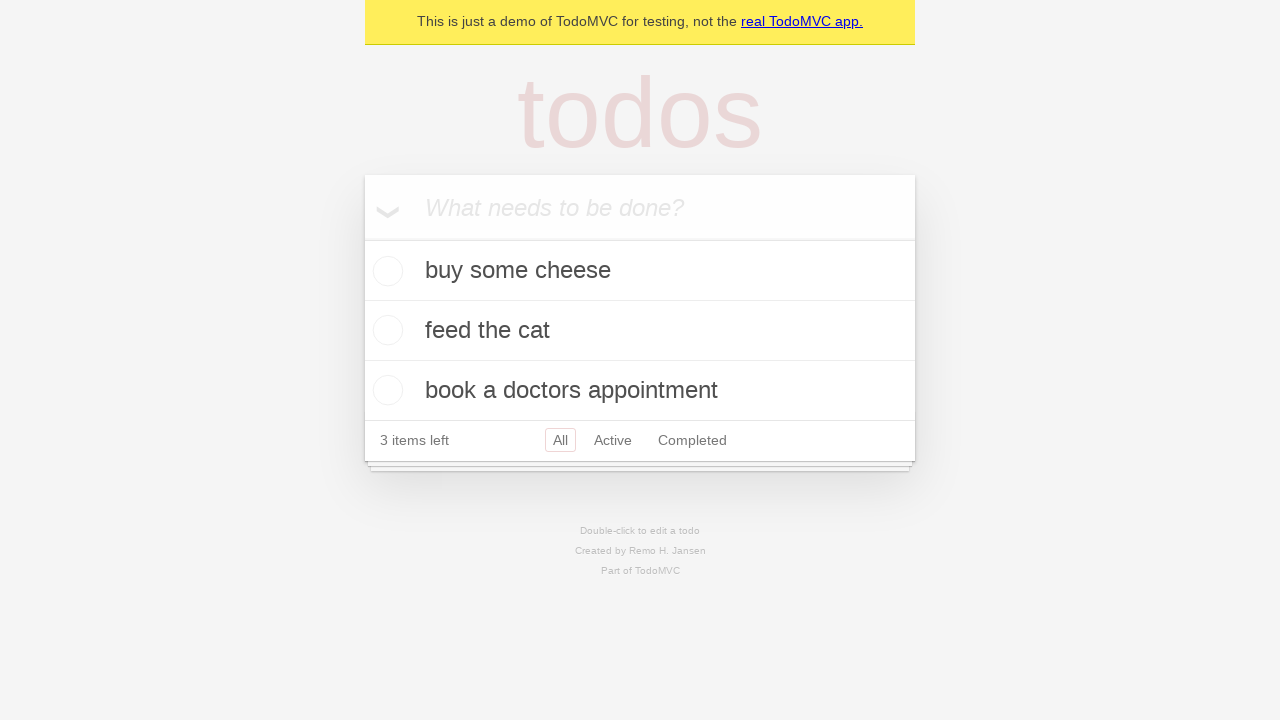

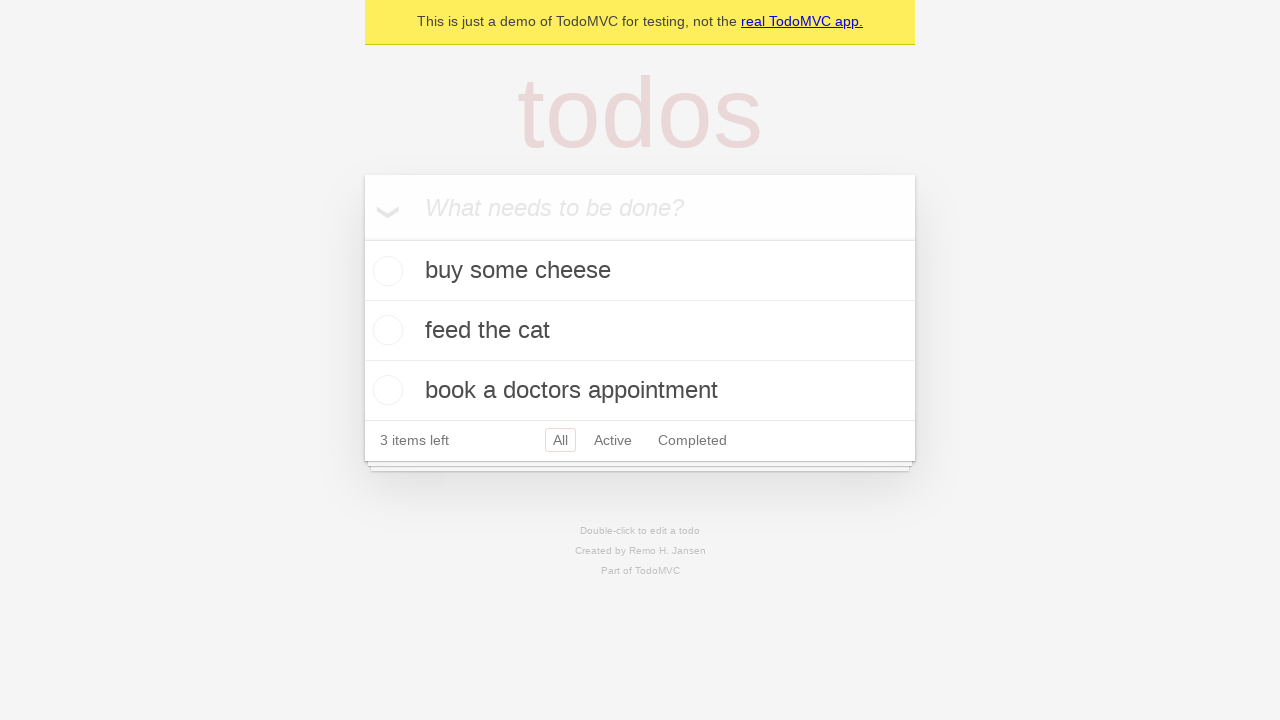